Tests a text box form by filling in user name, email, current address, and permanent address fields, then submitting the form

Starting URL: http://demoqa.com/text-box

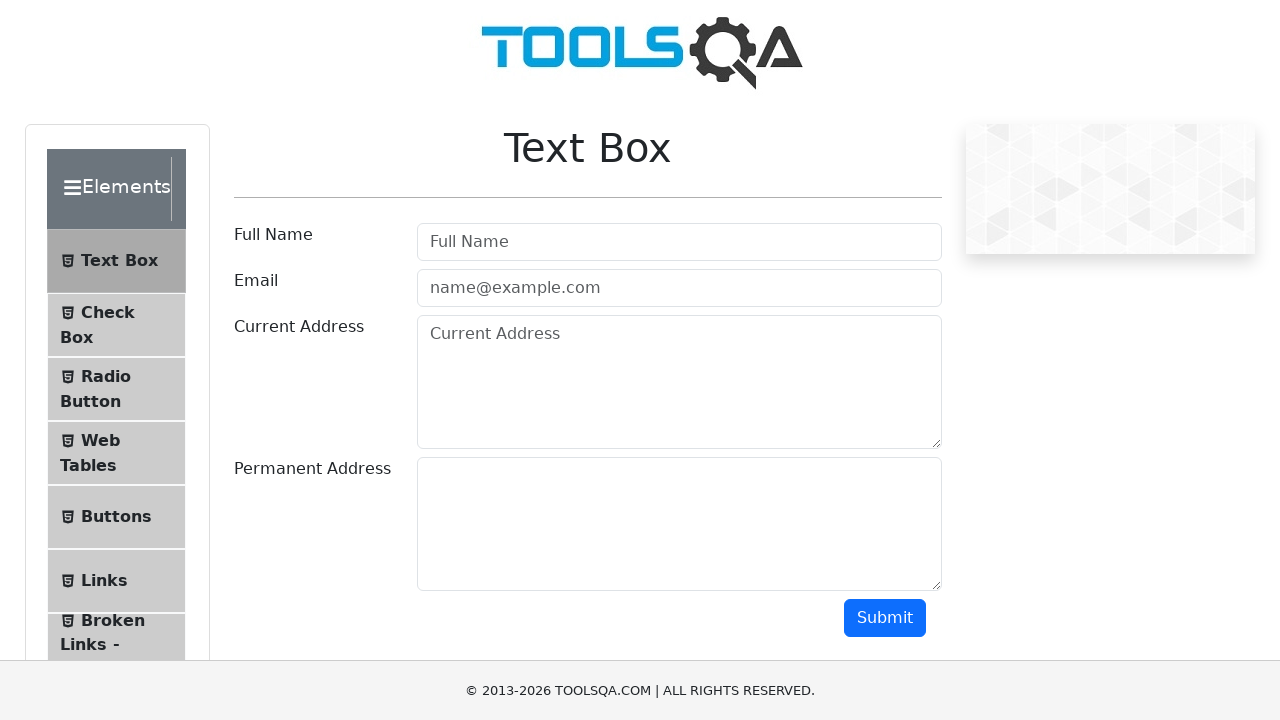

Filled username field with 'Automation' on [id='userName-wrapper'] > div + div > input
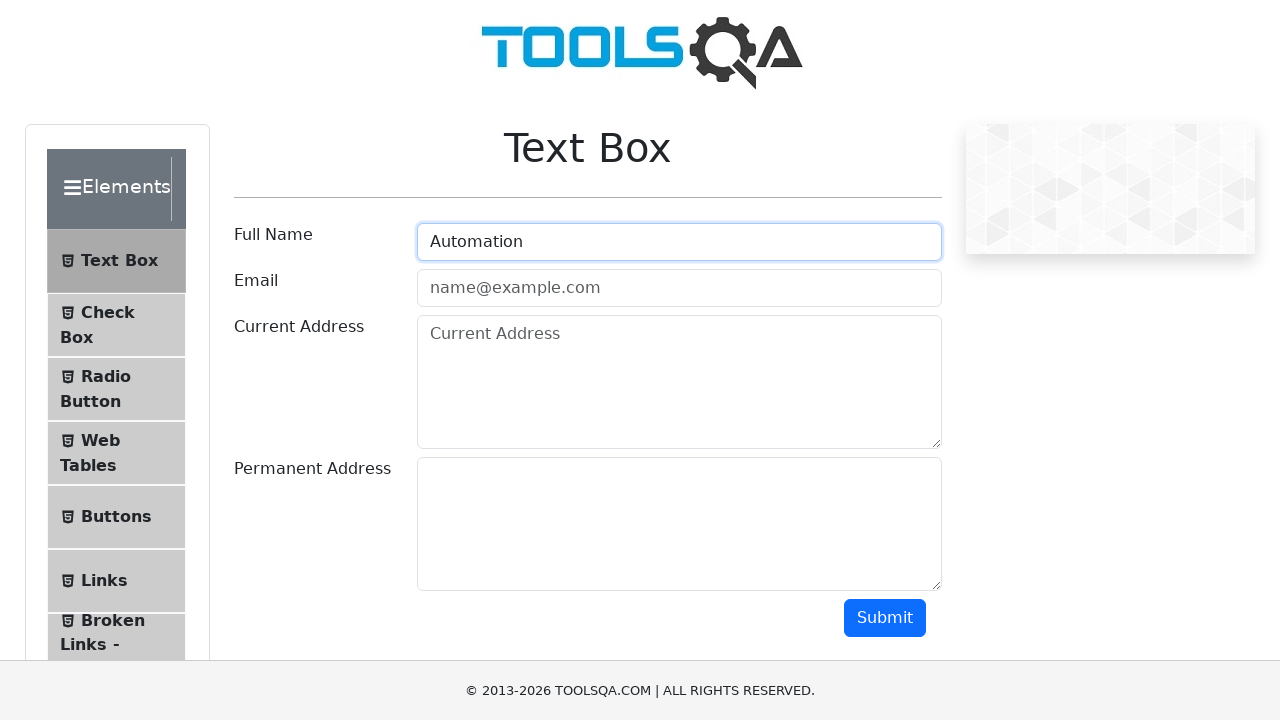

Filled email field with 'testing@example.com' on [id='userEmail-wrapper'] > div + div > input
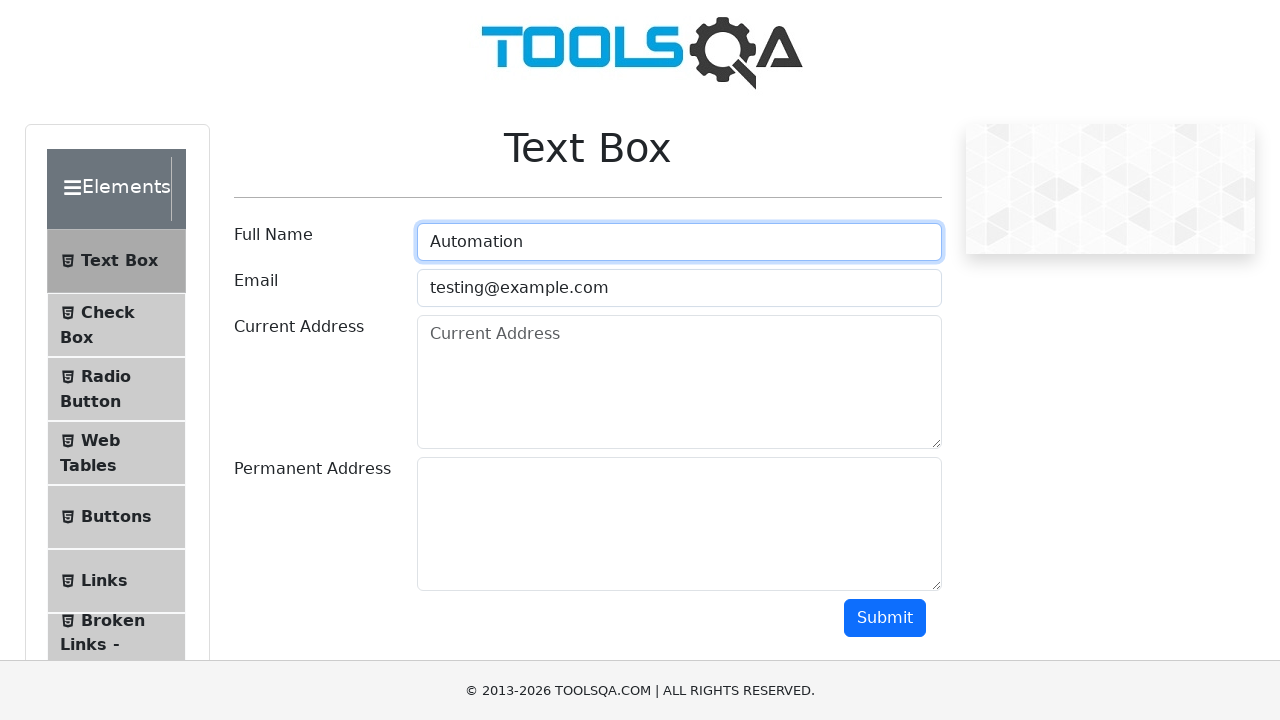

Filled current address field with 'Testing Current Address' on [id='currentAddress-wrapper'] > div + div > textarea
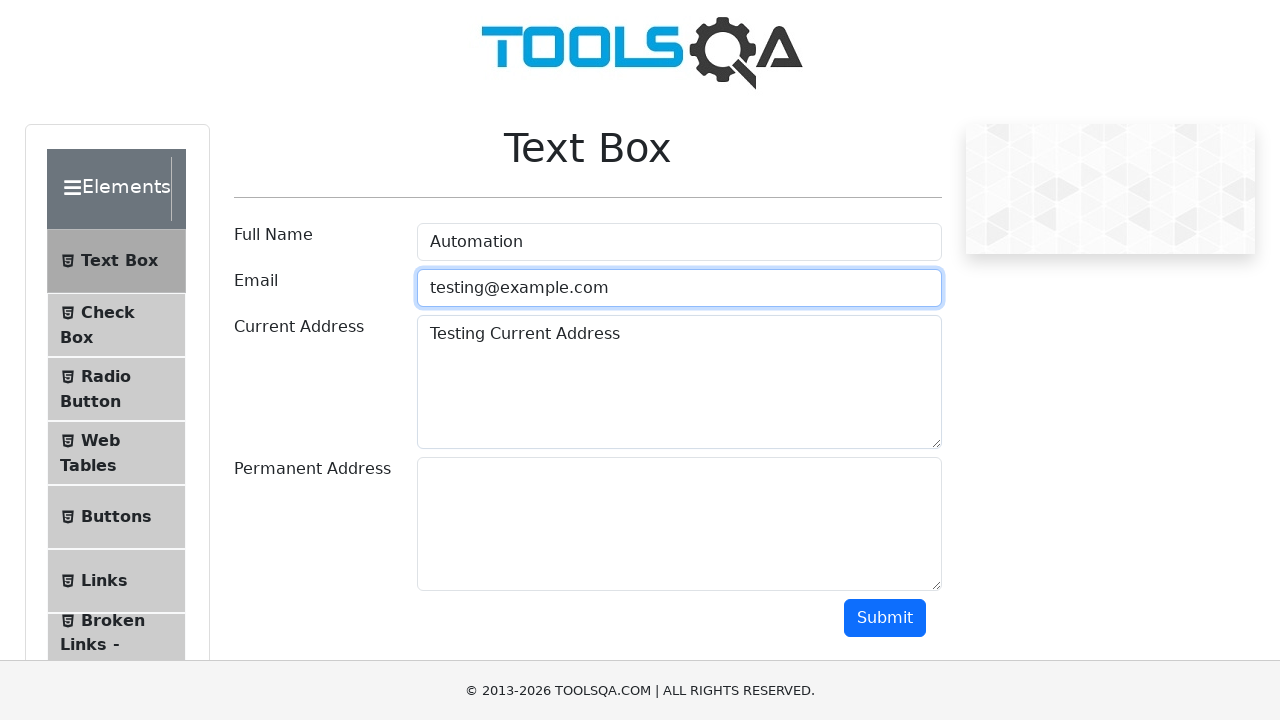

Filled permanent address field with 'Testing Permanent Address' on [id='permanentAddress-wrapper'] textarea
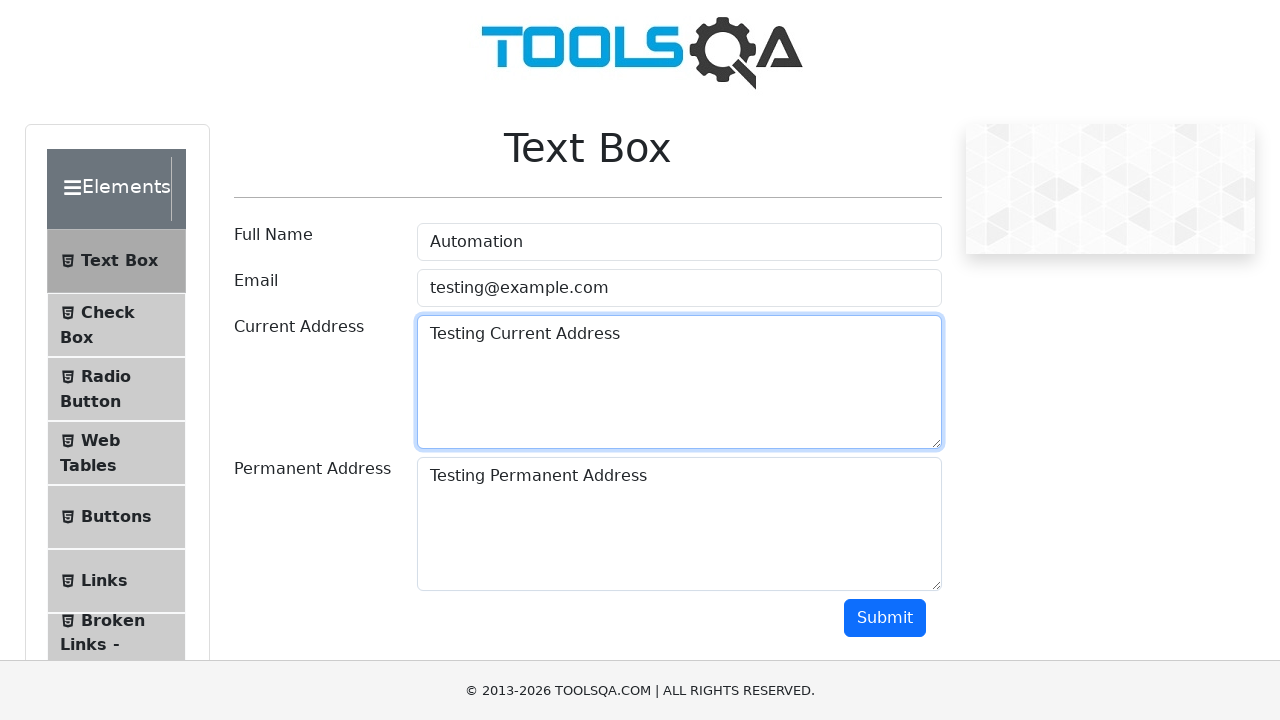

Submitted the form by clicking submit button at (885, 618) on [id='userForm'] button
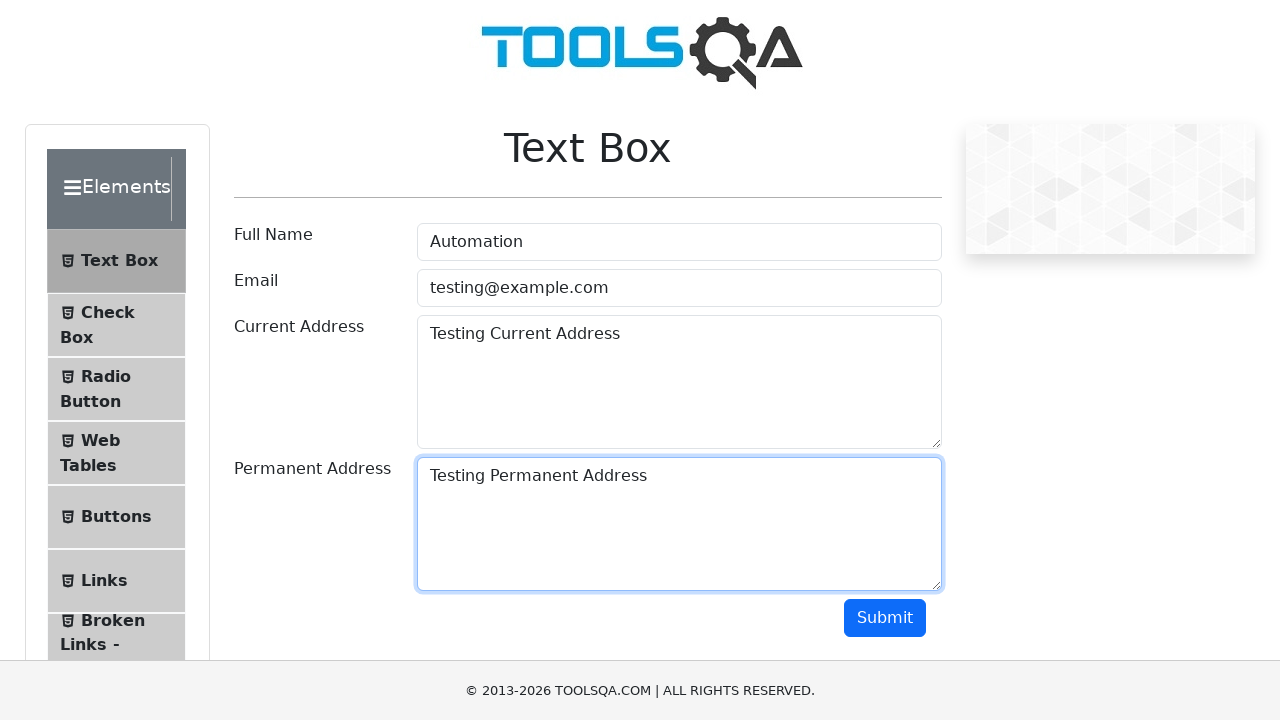

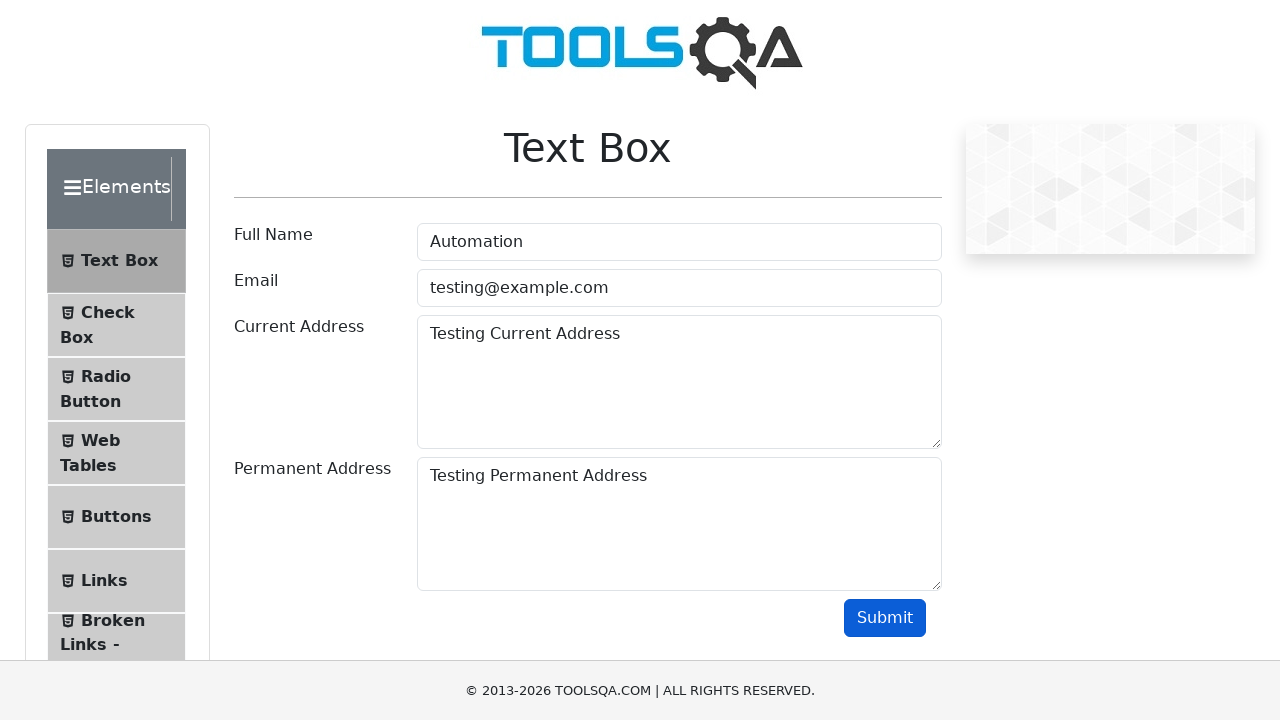